Tests form validation by filling in multiple input fields with test data and verifying that error messages are displayed correctly

Starting URL: https://devmountain-qa.github.io/enter-wanted/1.4_Assignment/index.html

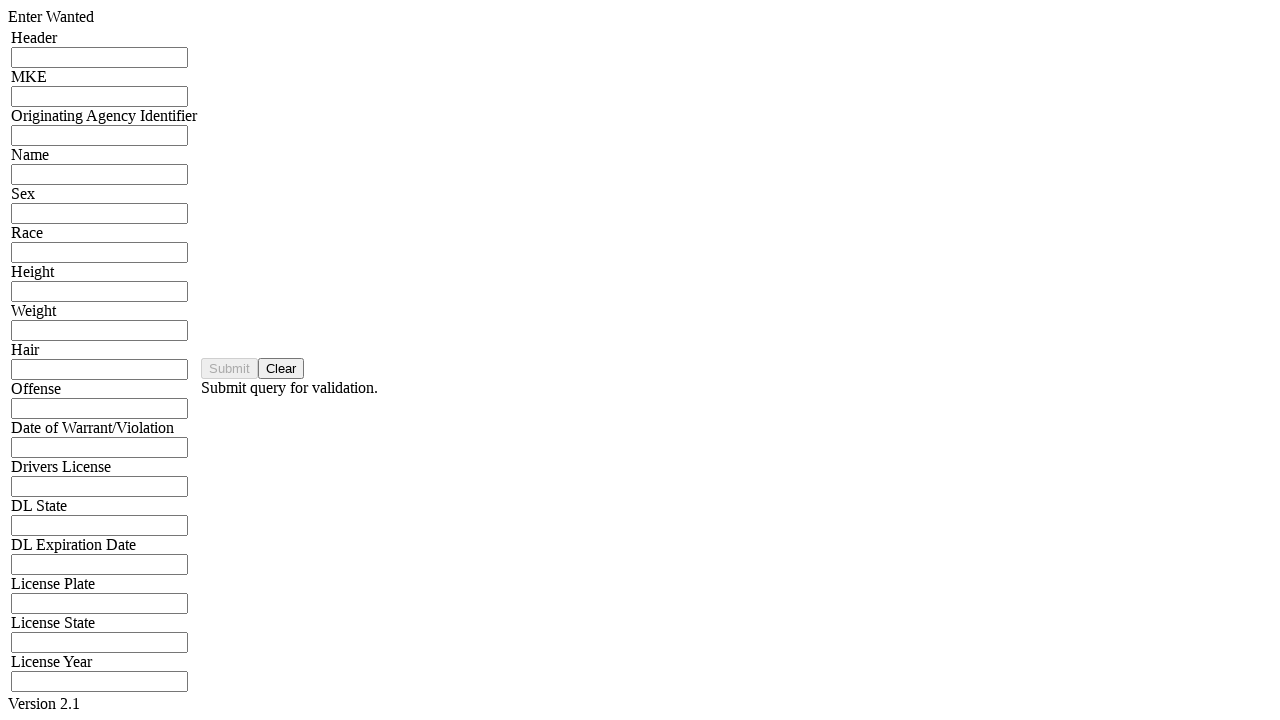

Filled header input field with 'did it work' on input[name='hdrInput']
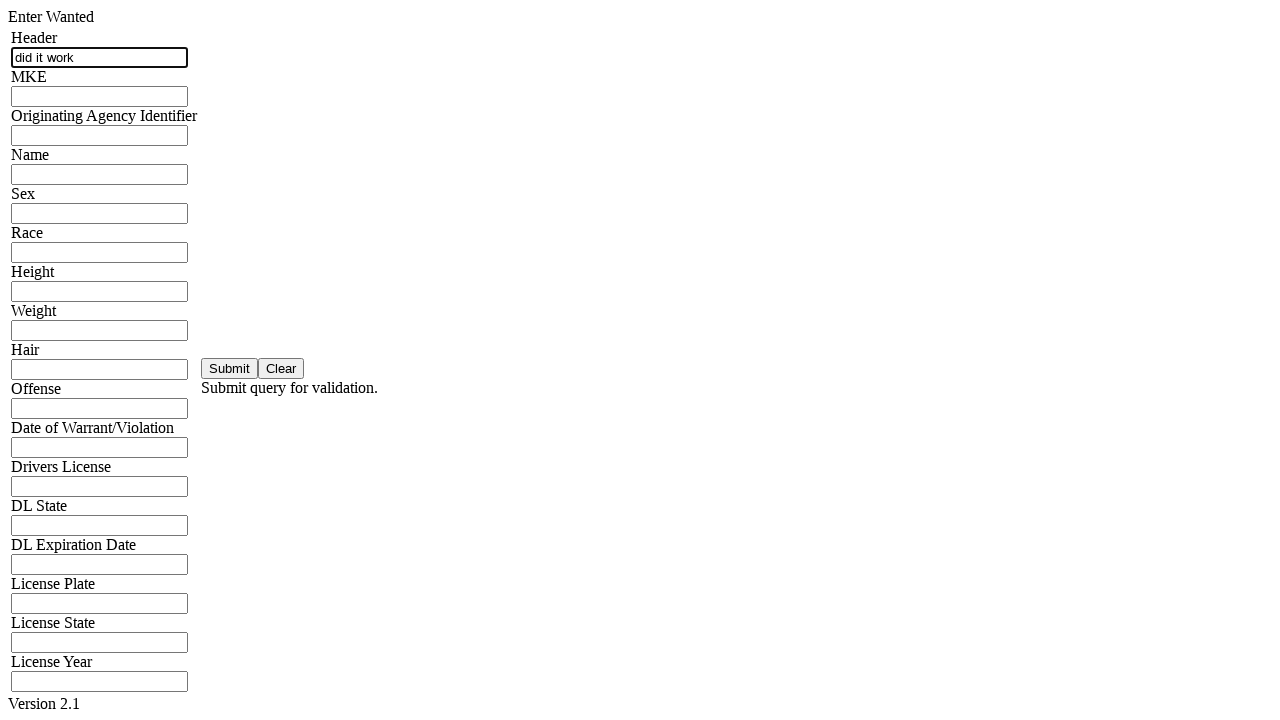

Filled MKE input field with '123456789' on input[name='mkeInput']
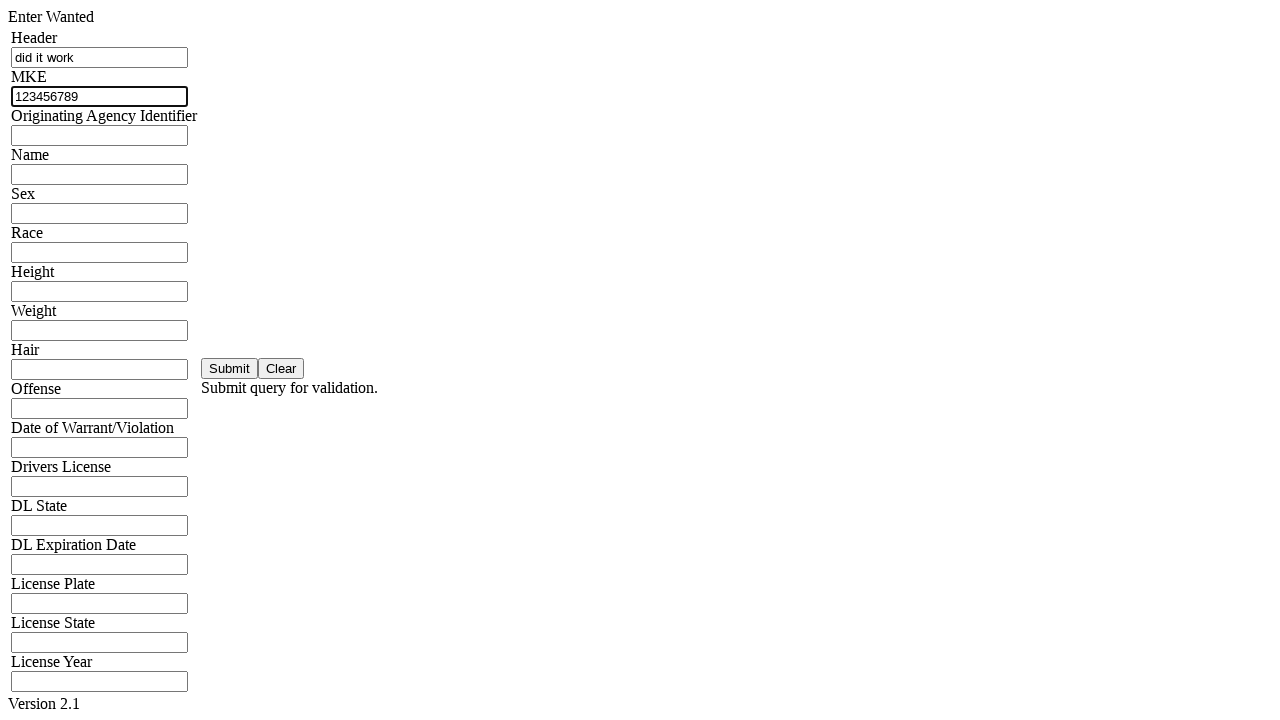

Filled OAI input field with '5150911187' on input[name='oriInput']
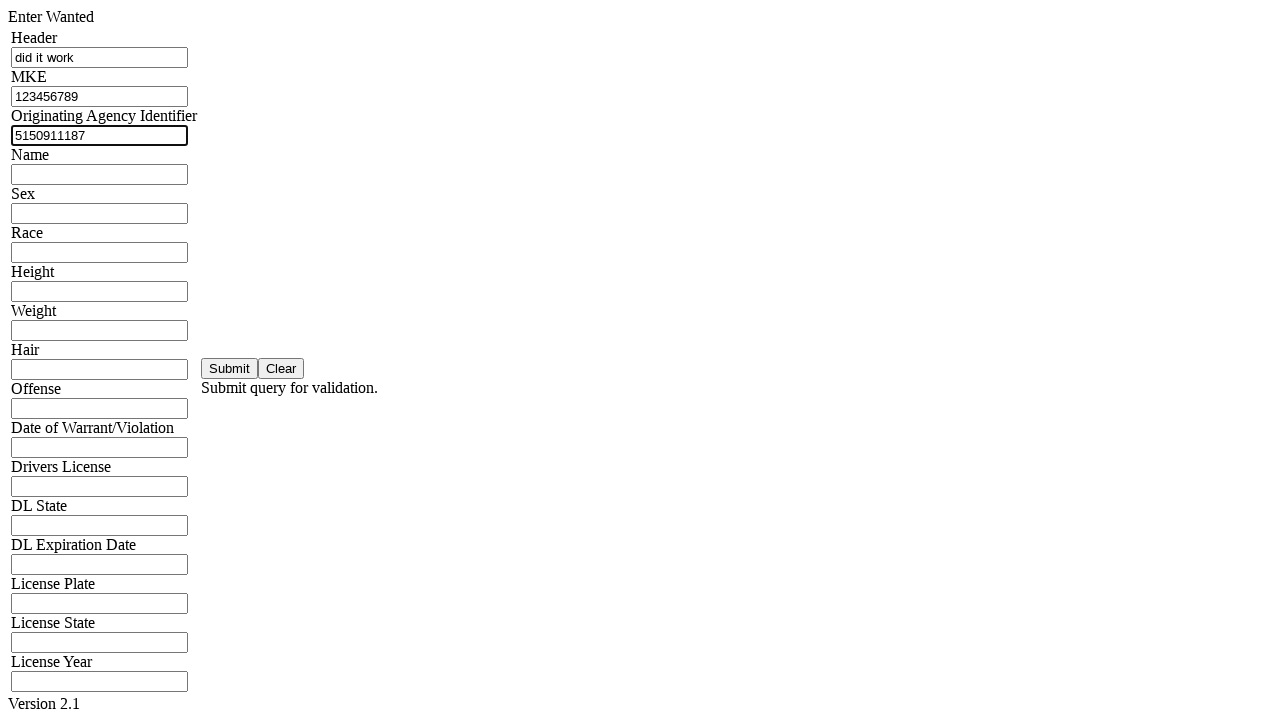

Filled name input field with 'Scuba Steve' on input[name='namInput']
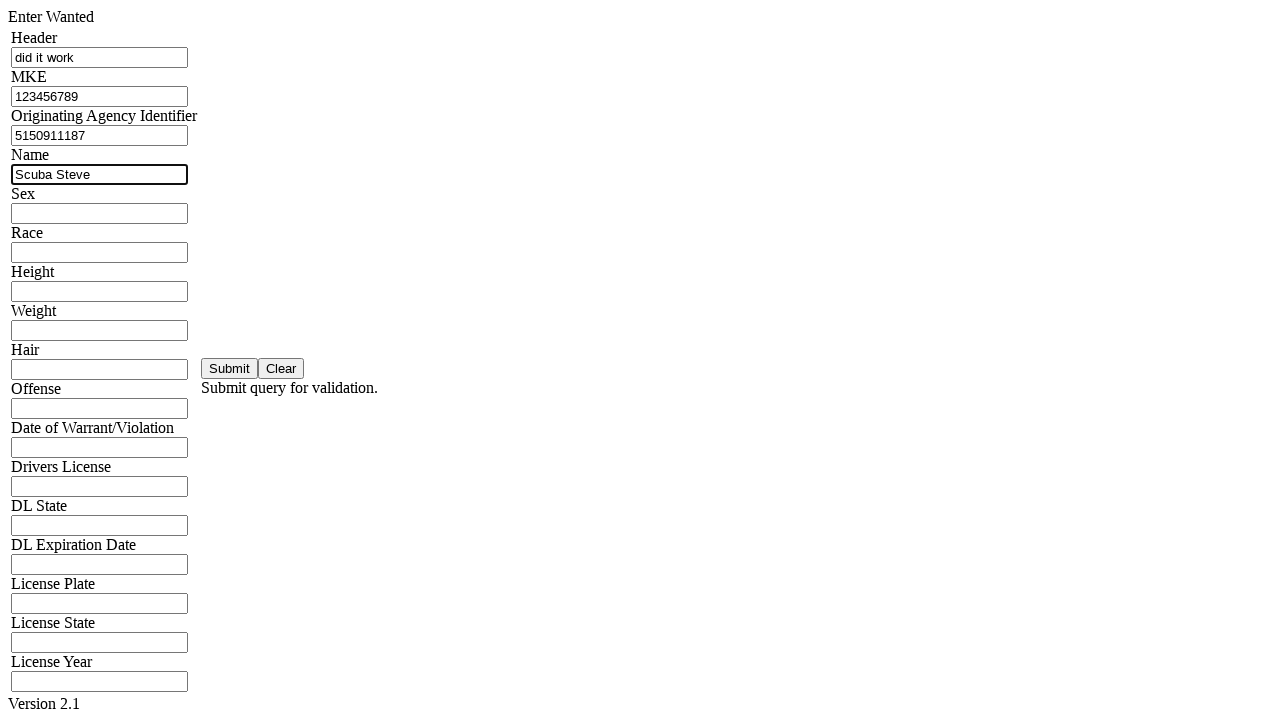

Clicked submit button to trigger form validation at (230, 368) on #saveBtn
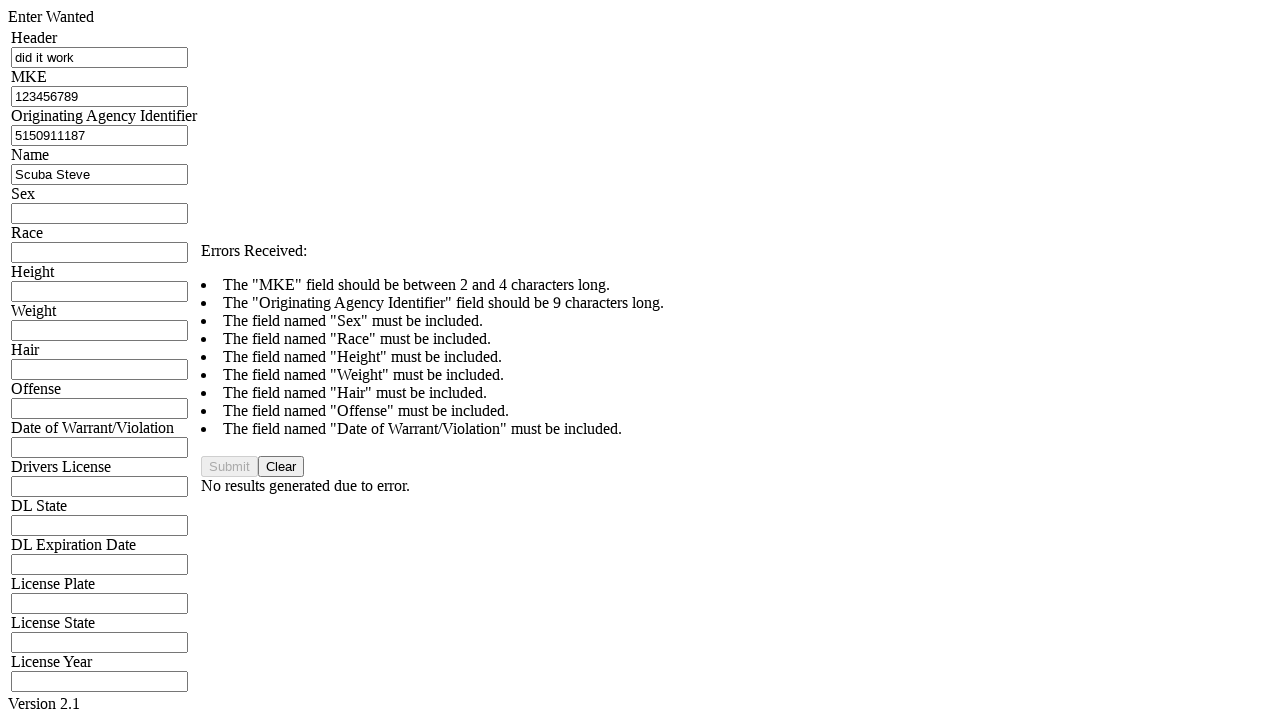

Error message element loaded
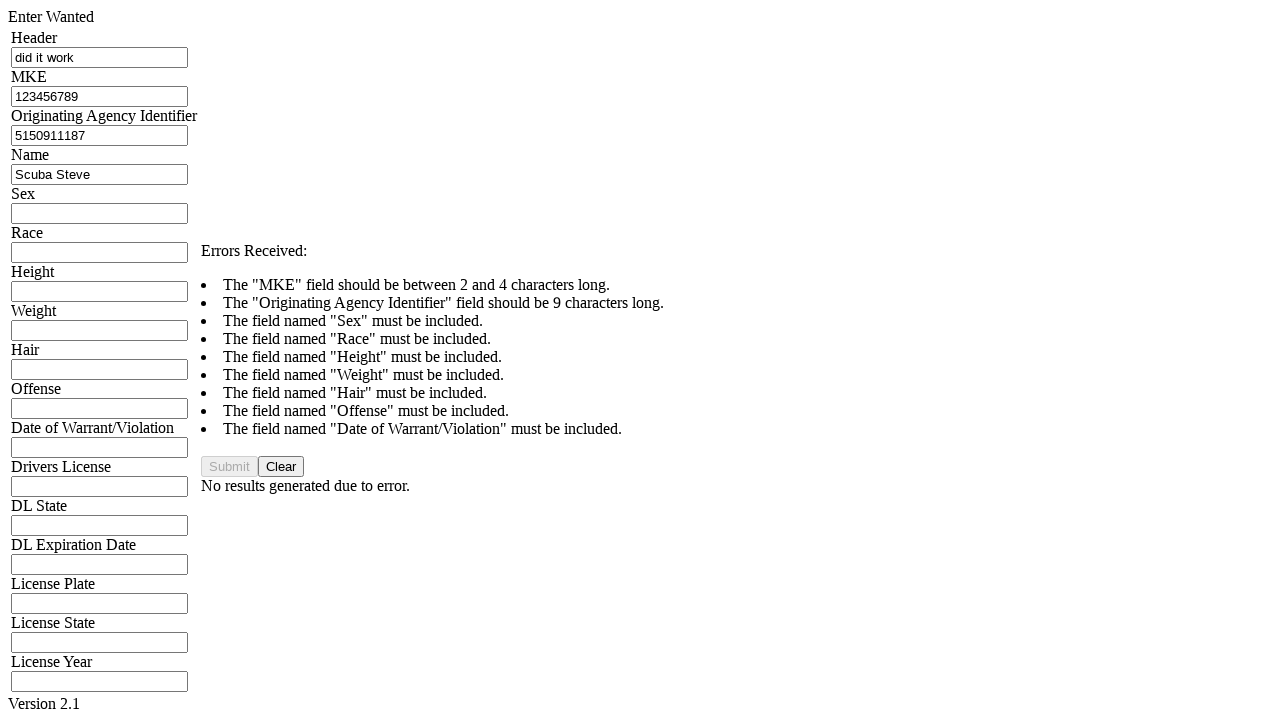

Retrieved error message text content
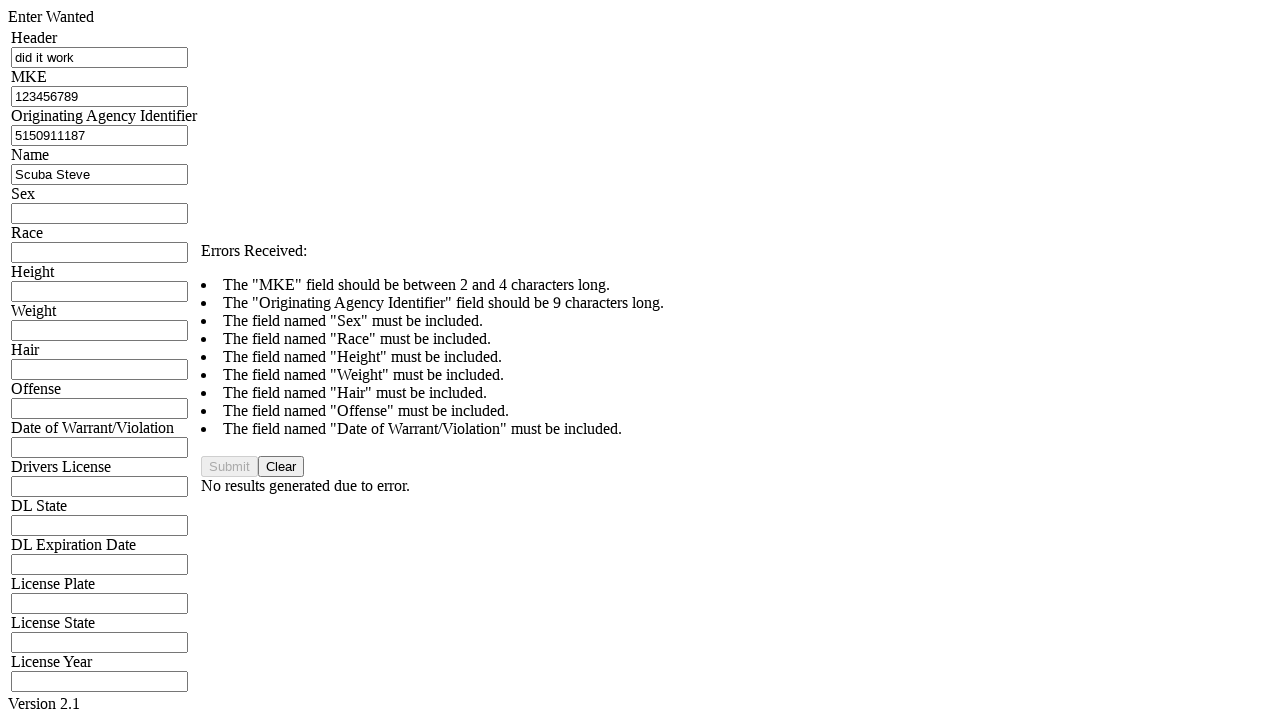

Verified error message contains 'Errors Received:' text
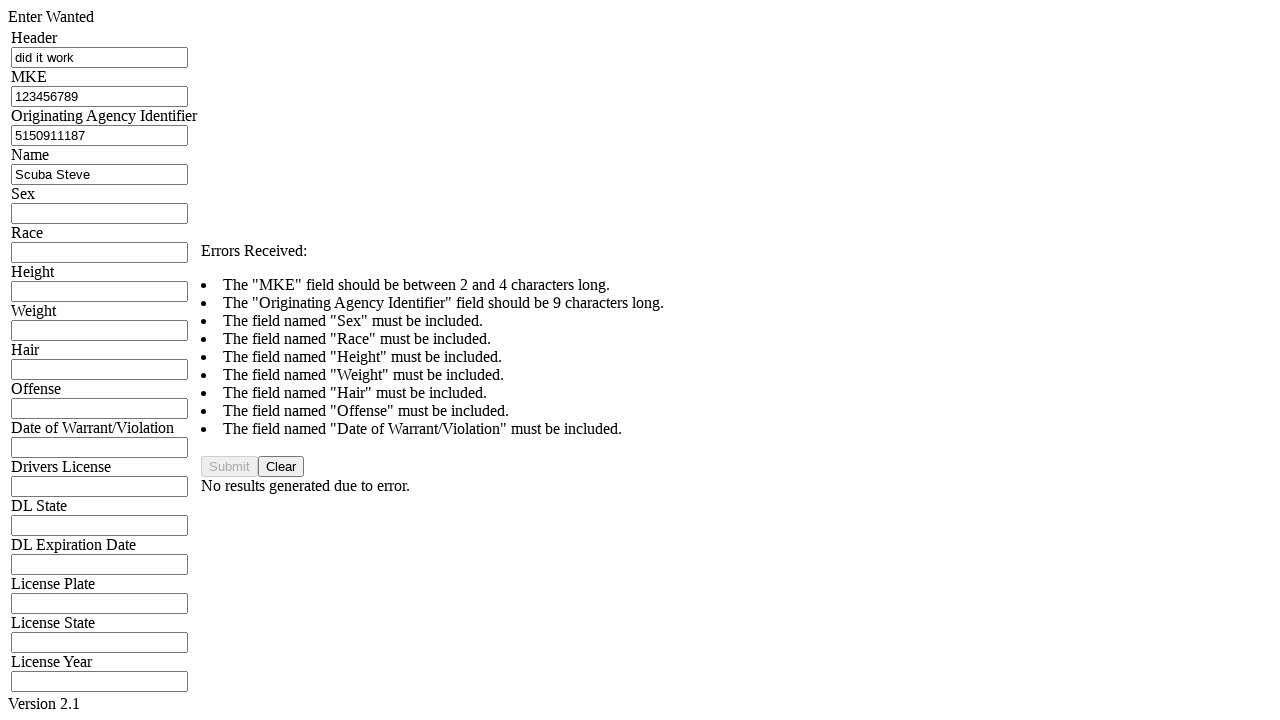

Clicked clear button to reset form at (281, 466) on #clearBtn
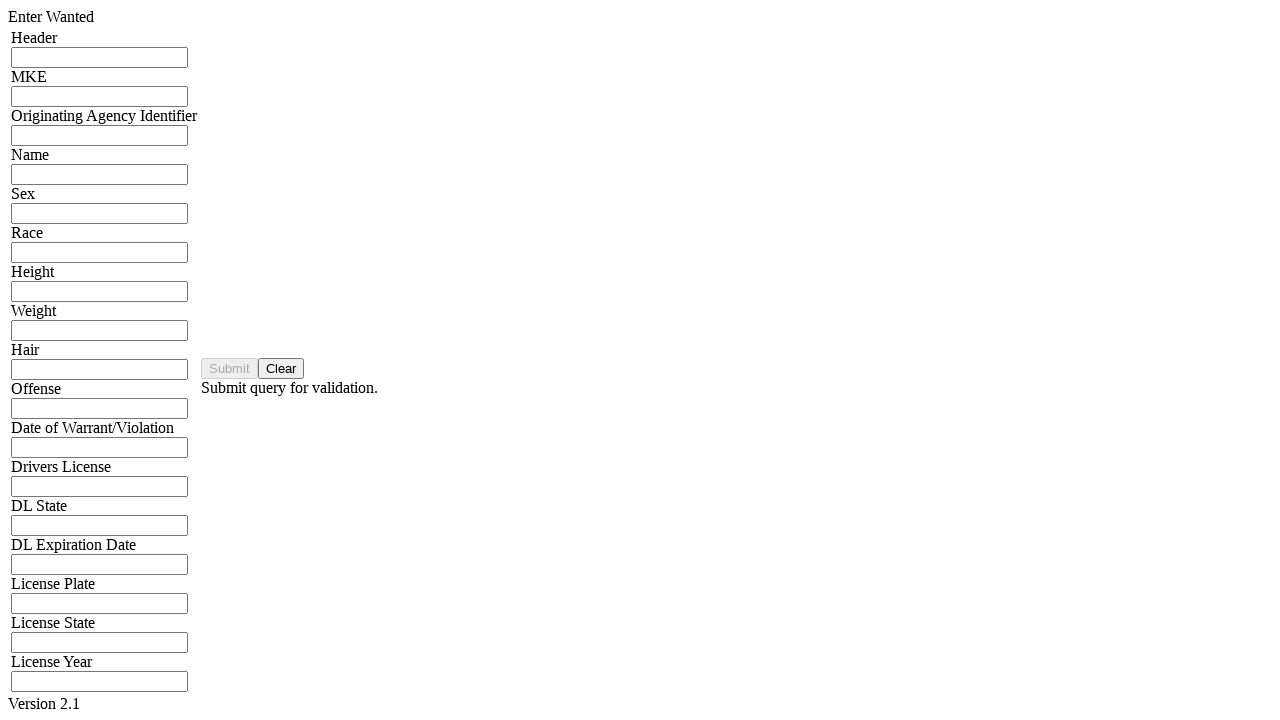

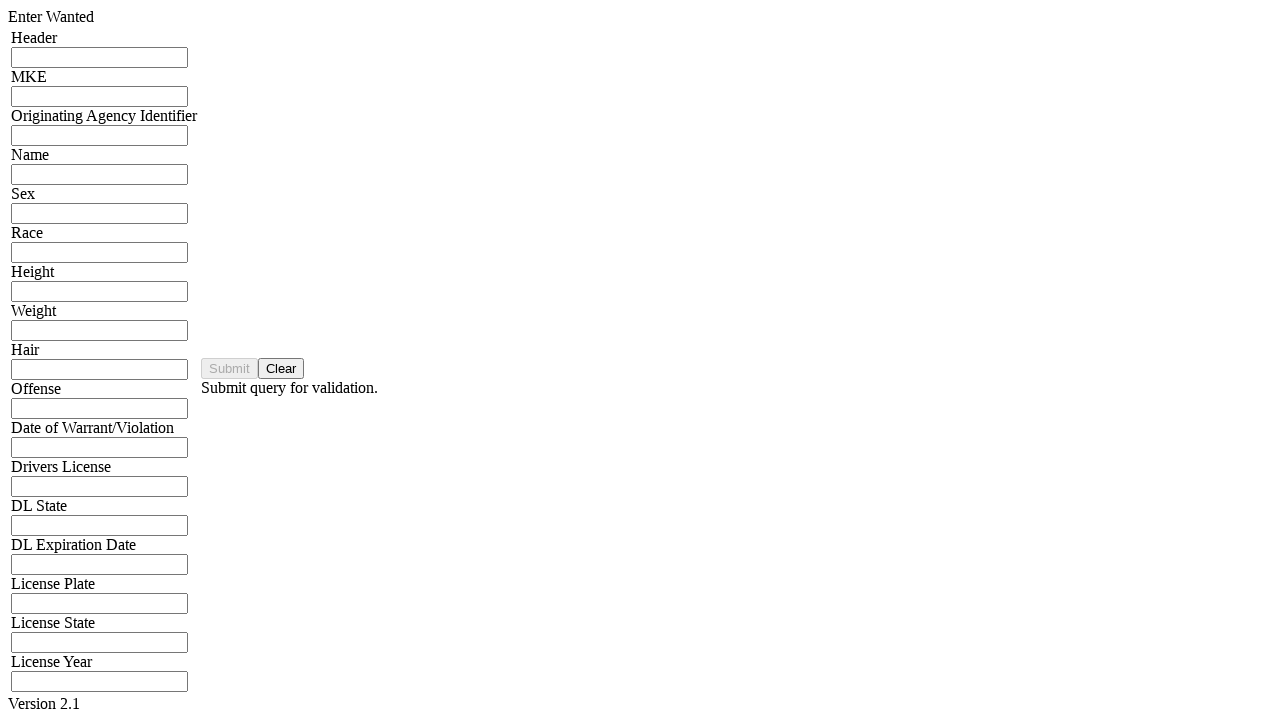